Tests window handling by clicking a LinkedIn link that opens in a new window, switching to it, and then returning to the parent window

Starting URL: https://opensource-demo.orangehrmlive.com/

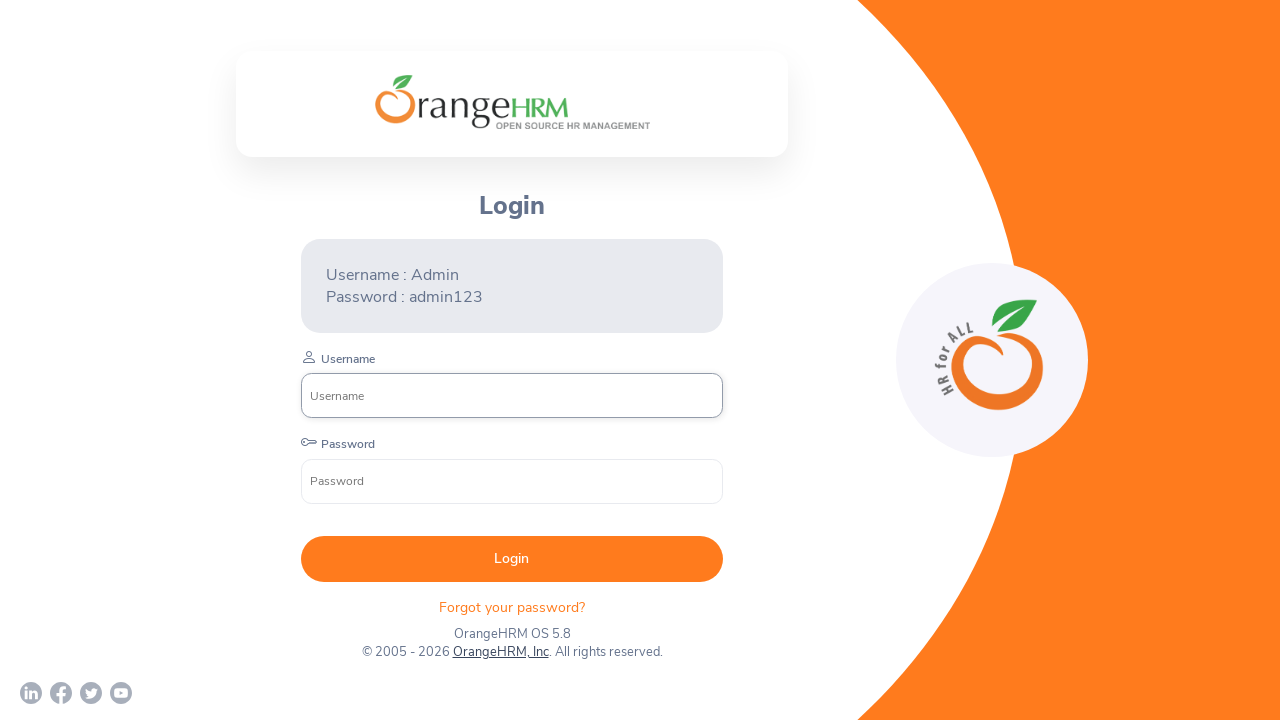

Clicked LinkedIn link to open new window at (31, 693) on xpath=//a[contains(@href,'linkedin')]
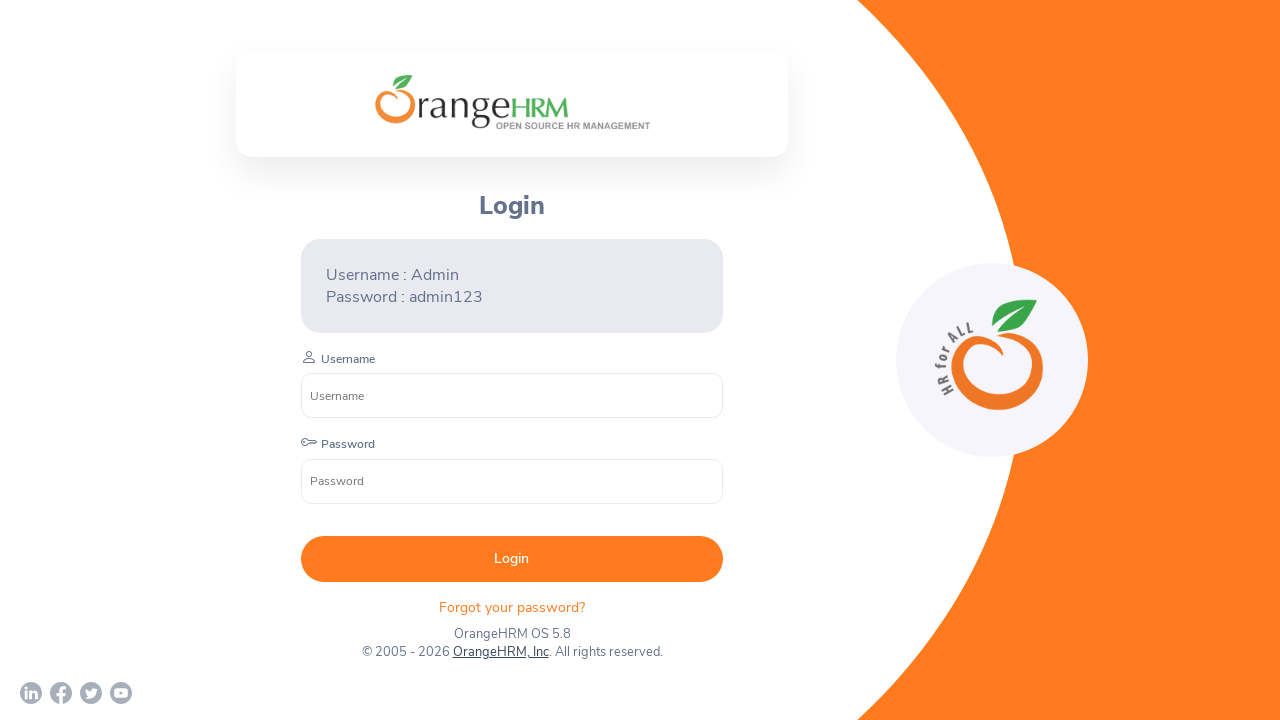

New window opened and captured
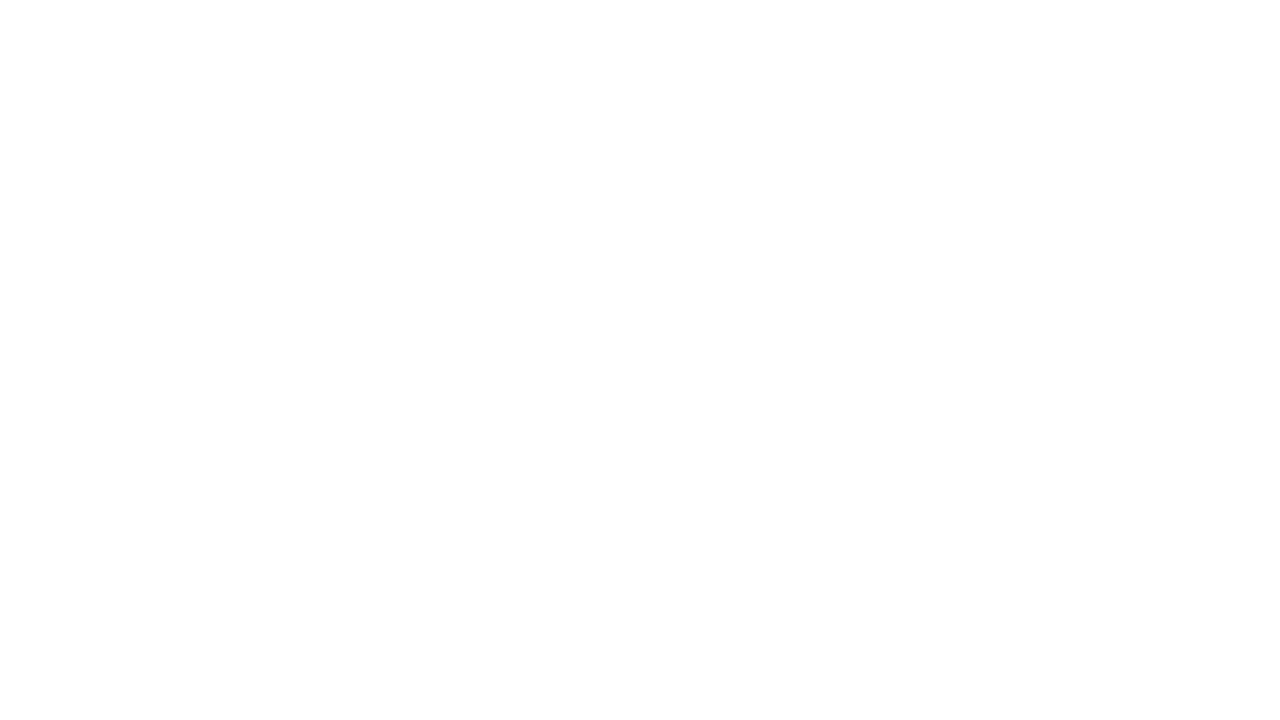

Switched to new window with URL: chrome-error://chromewebdata/
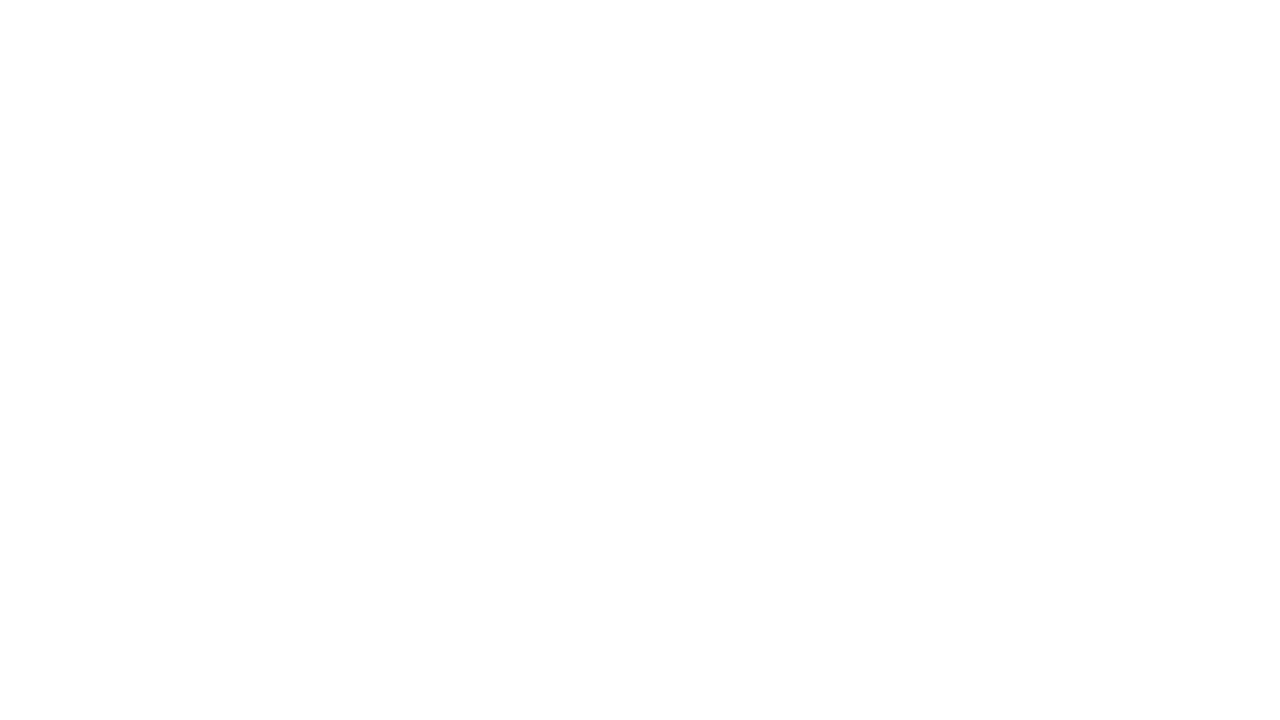

Closed new window
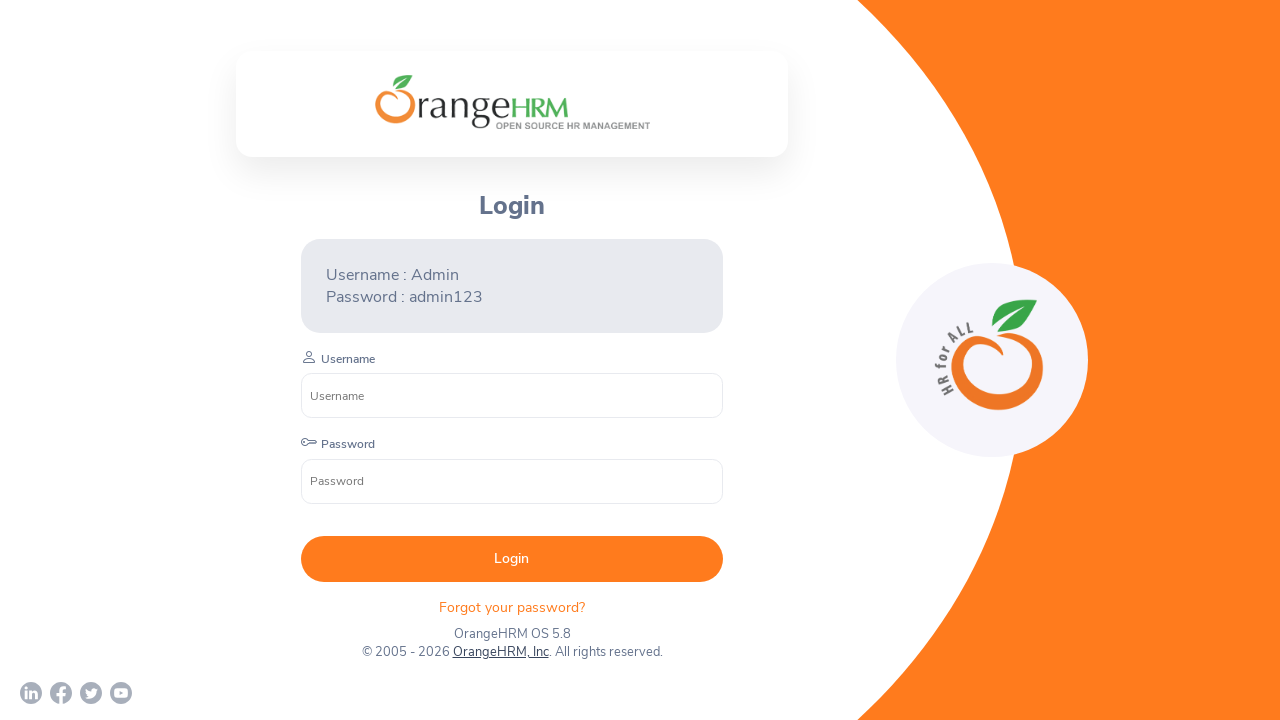

Returned to parent window (Orange HRM page)
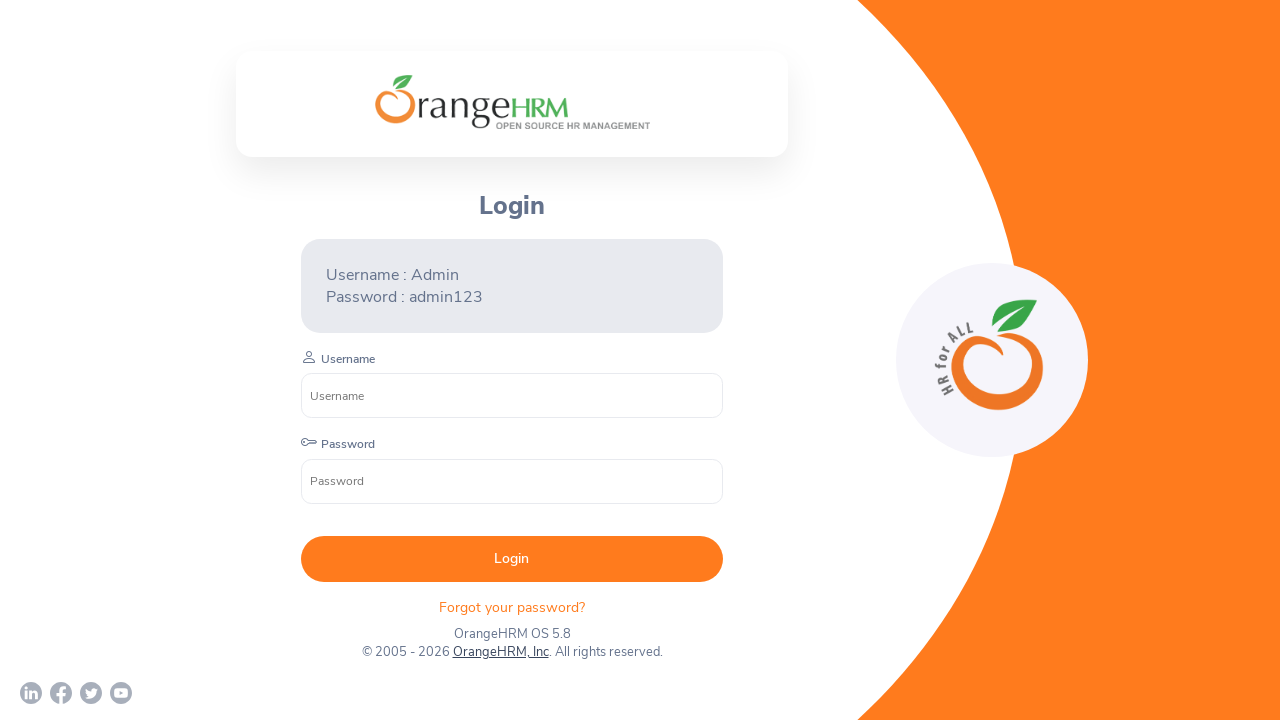

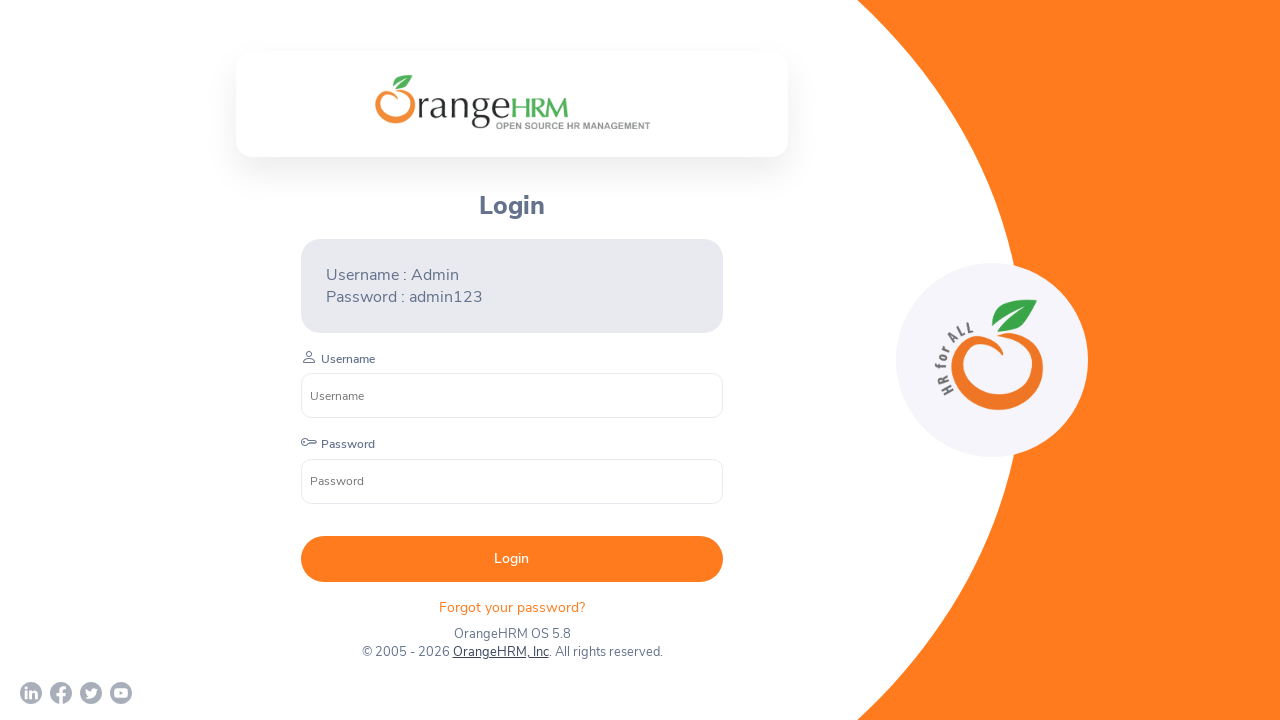